Tests Angular input field by appending " world" to the existing input using a CSS class selector

Starting URL: https://dgotlieb.github.io/Selenium-Hands-On/Angular/angular.html

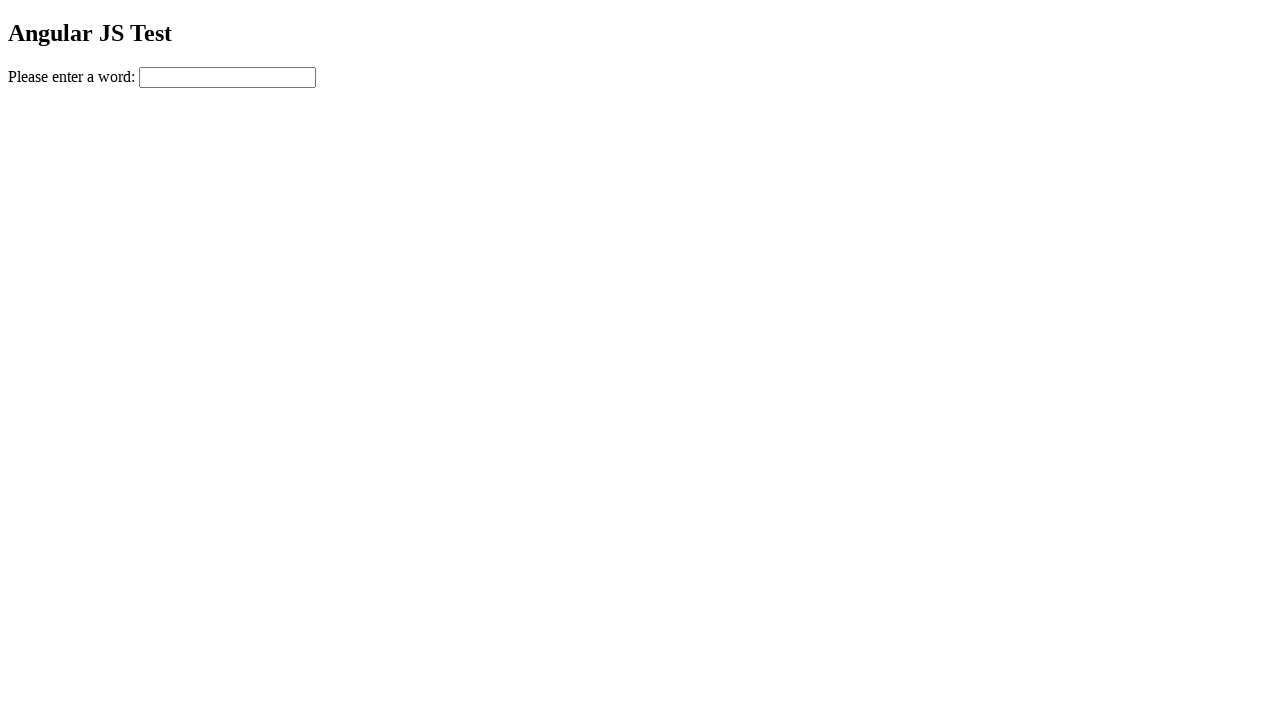

Navigated to Angular test page
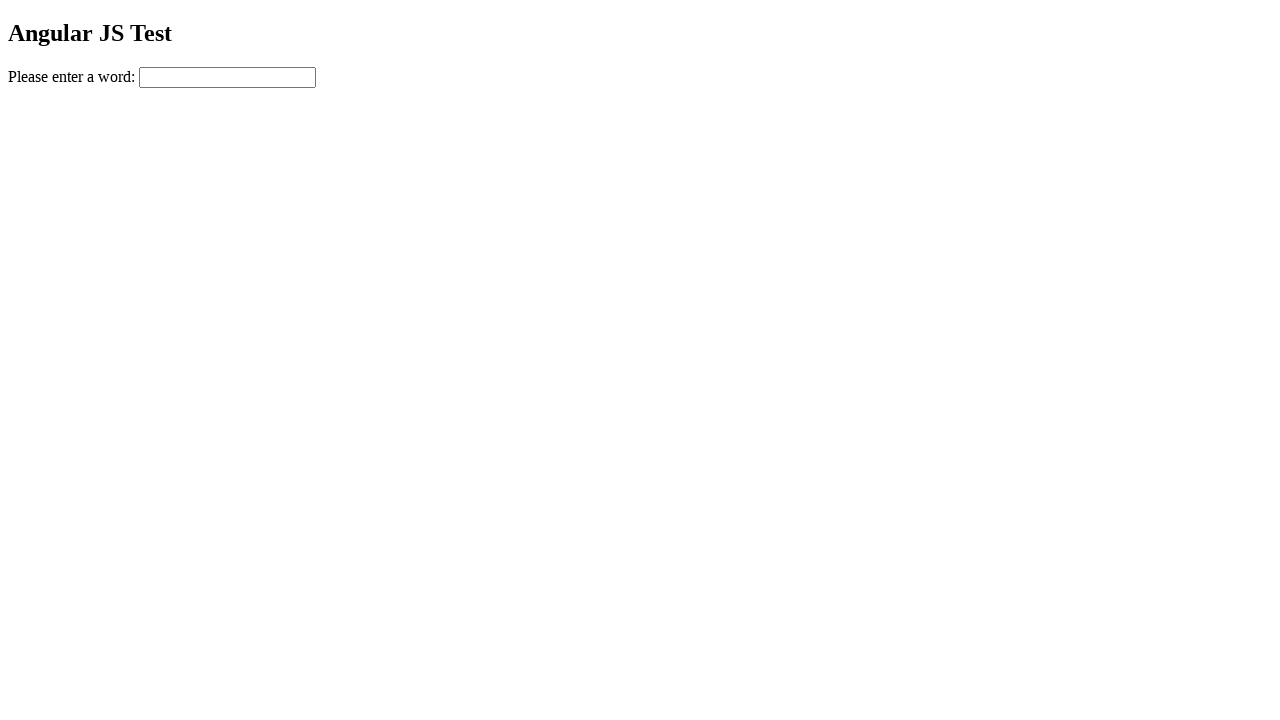

Angular input field with class 'ng-valid' is now available
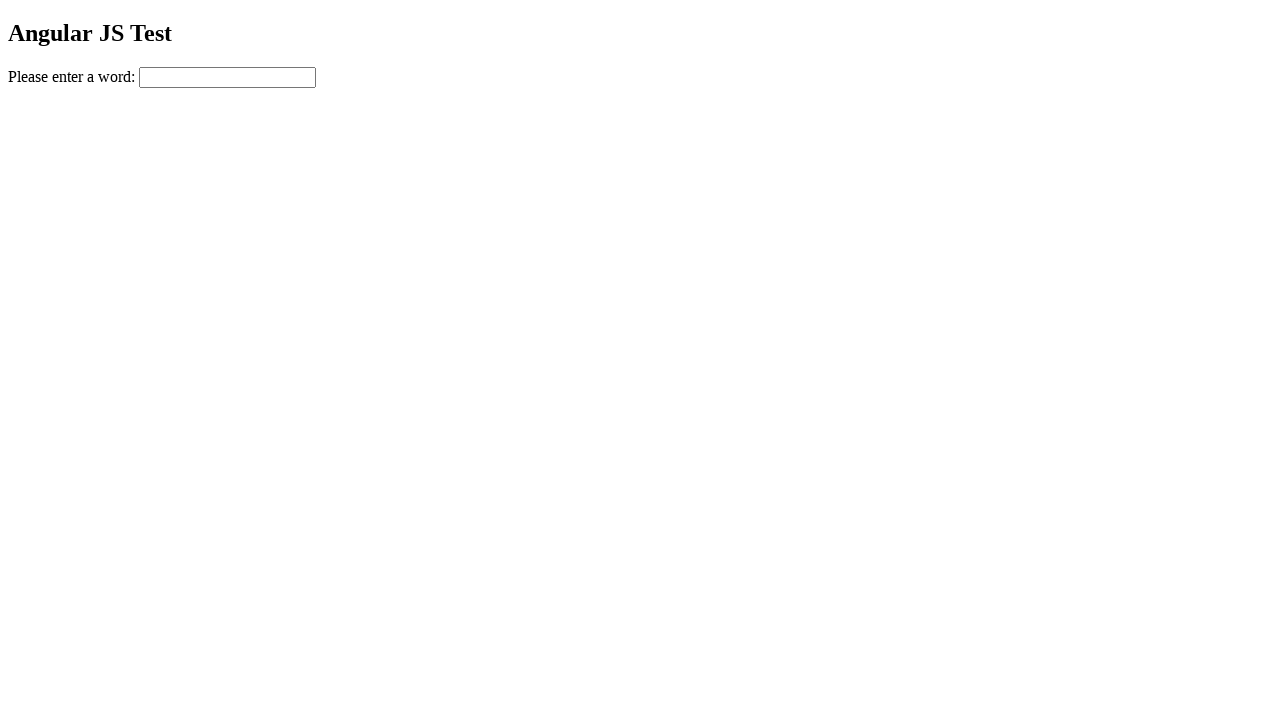

Appended ' world' to the existing input field using CSS class selector '.ng-valid' on .ng-valid
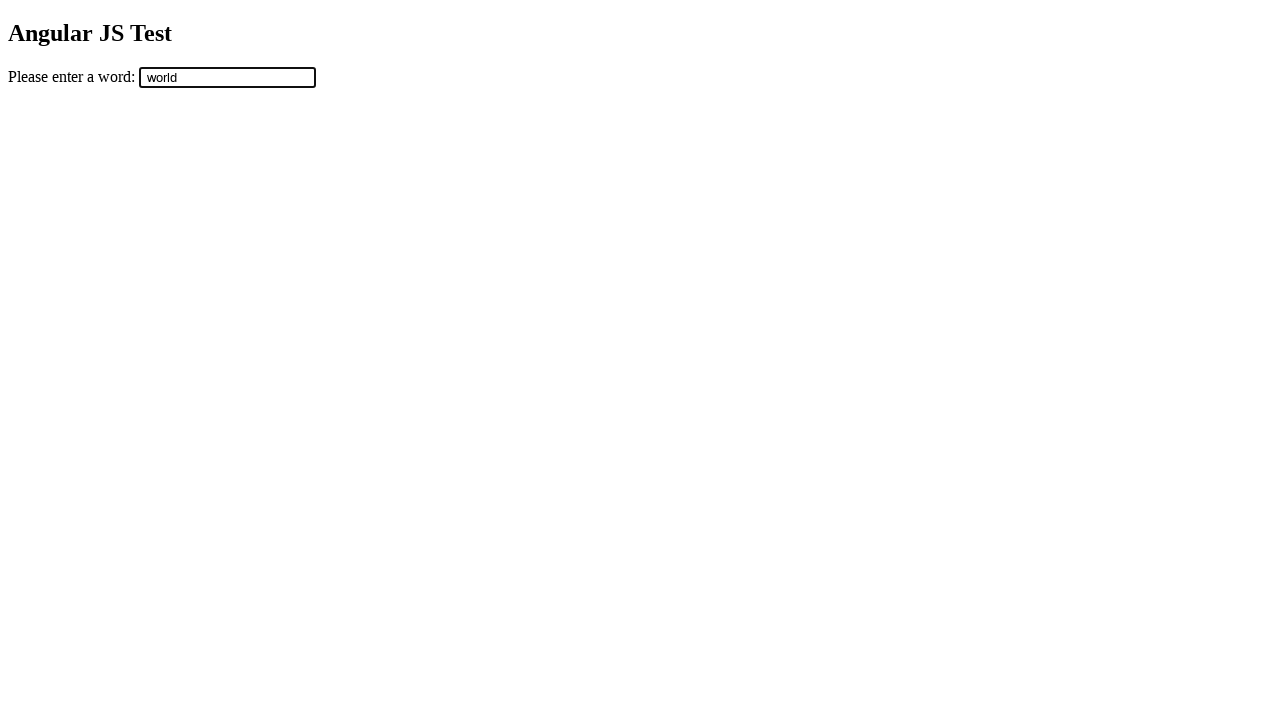

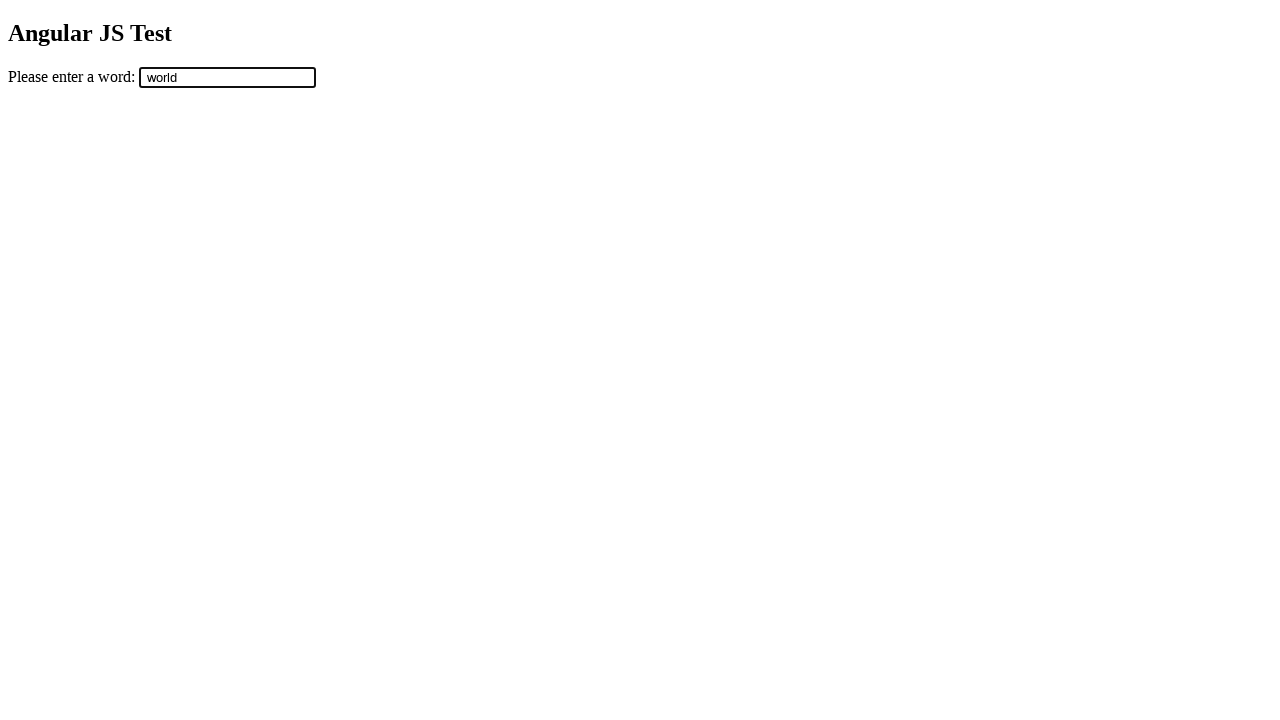